Tests keyboard input functionality by pressing the TAB key and verifying the result message displays the correct key pressed

Starting URL: http://the-internet.herokuapp.com/key_presses

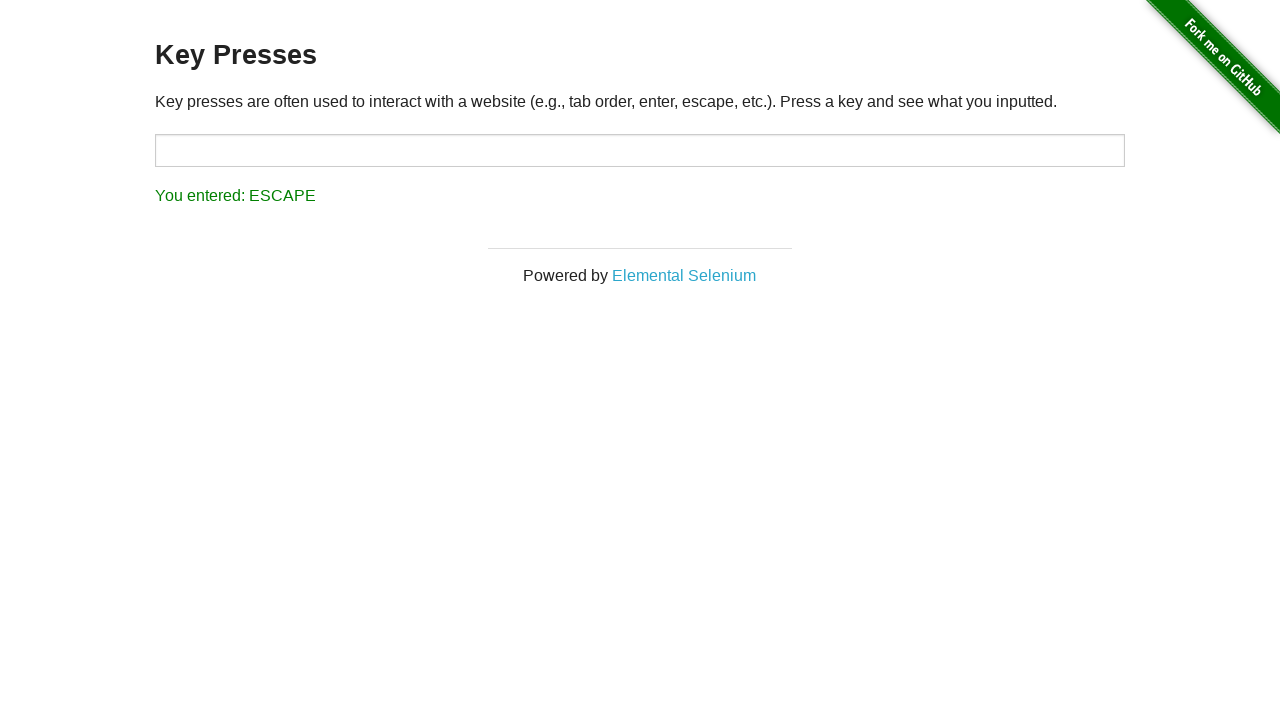

Navigated to key presses test page
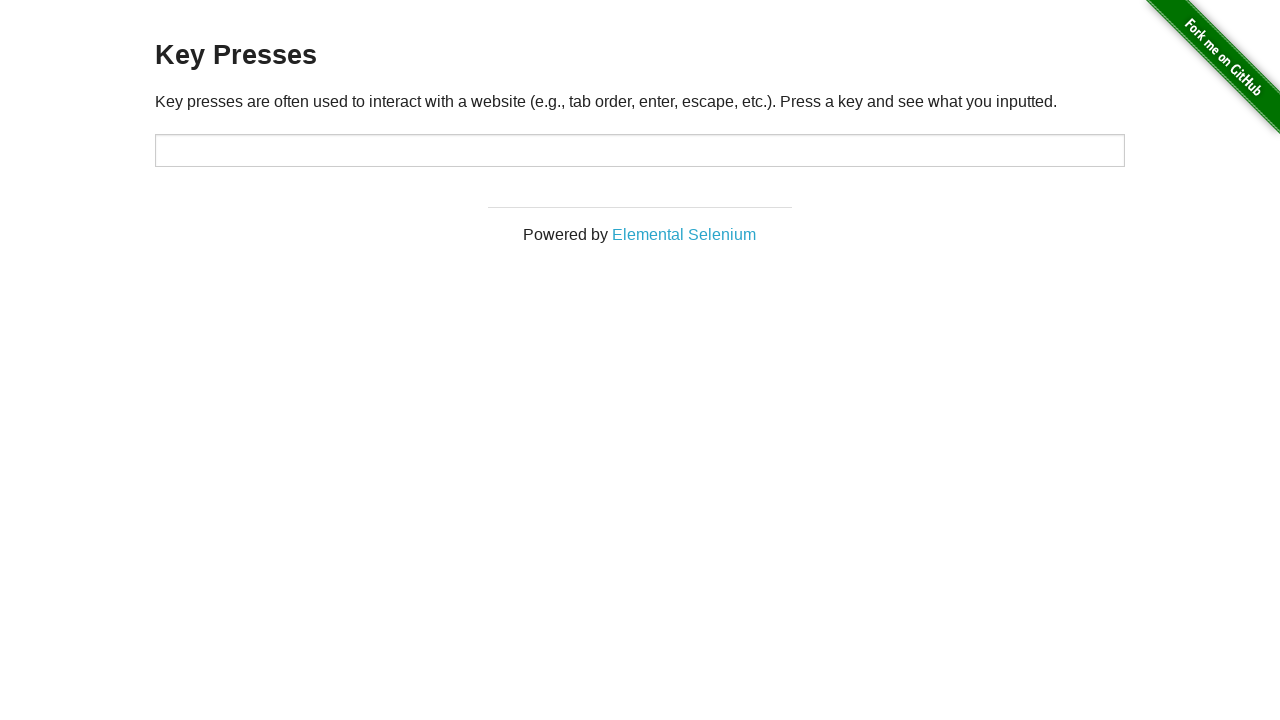

Pressed TAB key in the input field on body
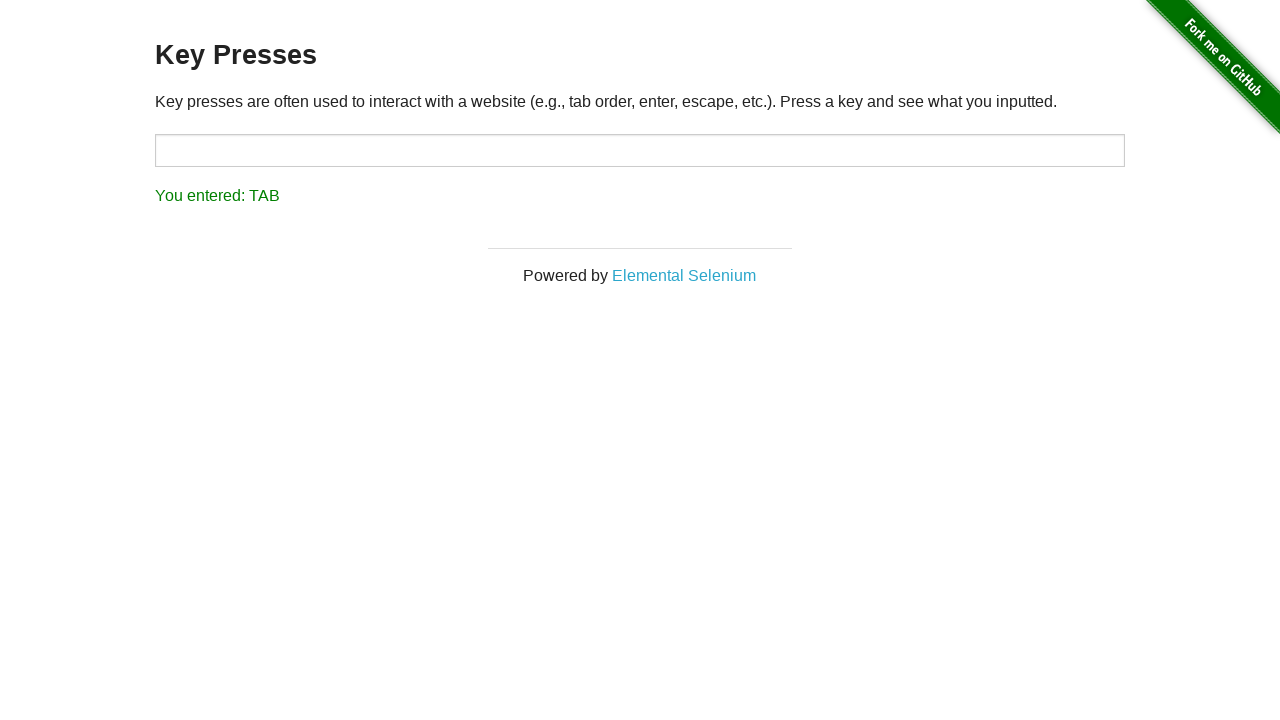

Result message element loaded
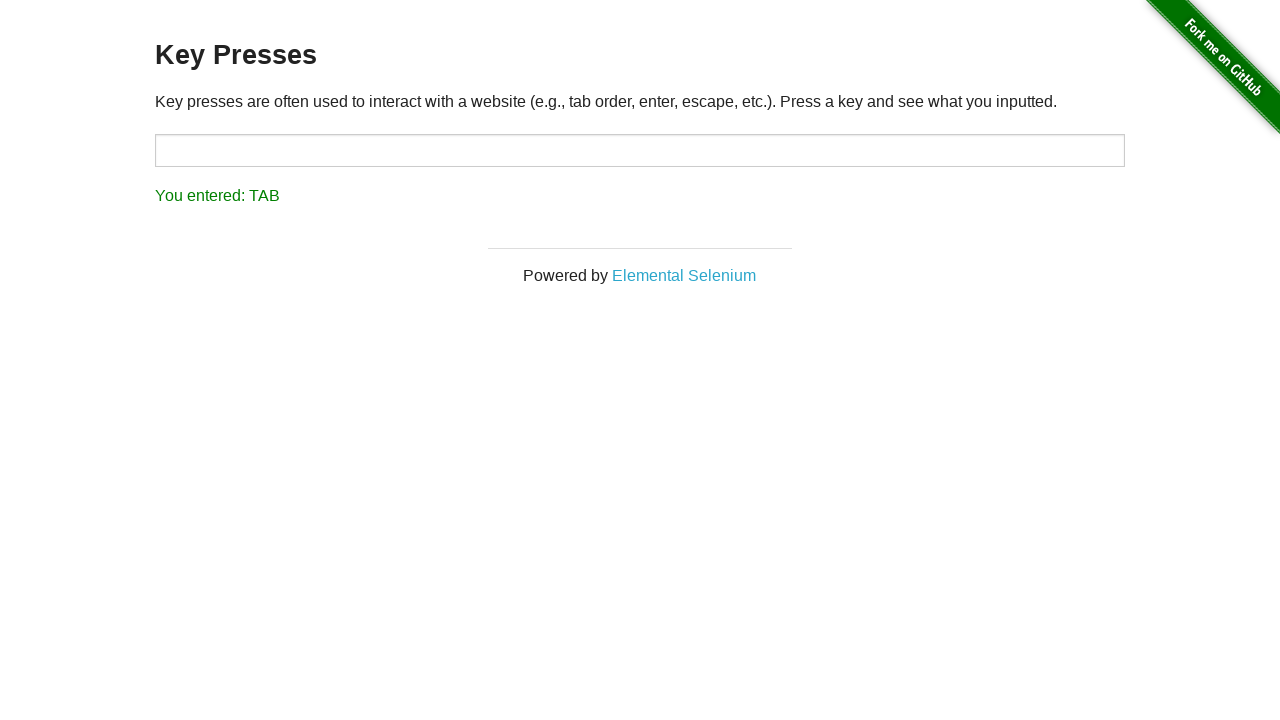

Retrieved result text content
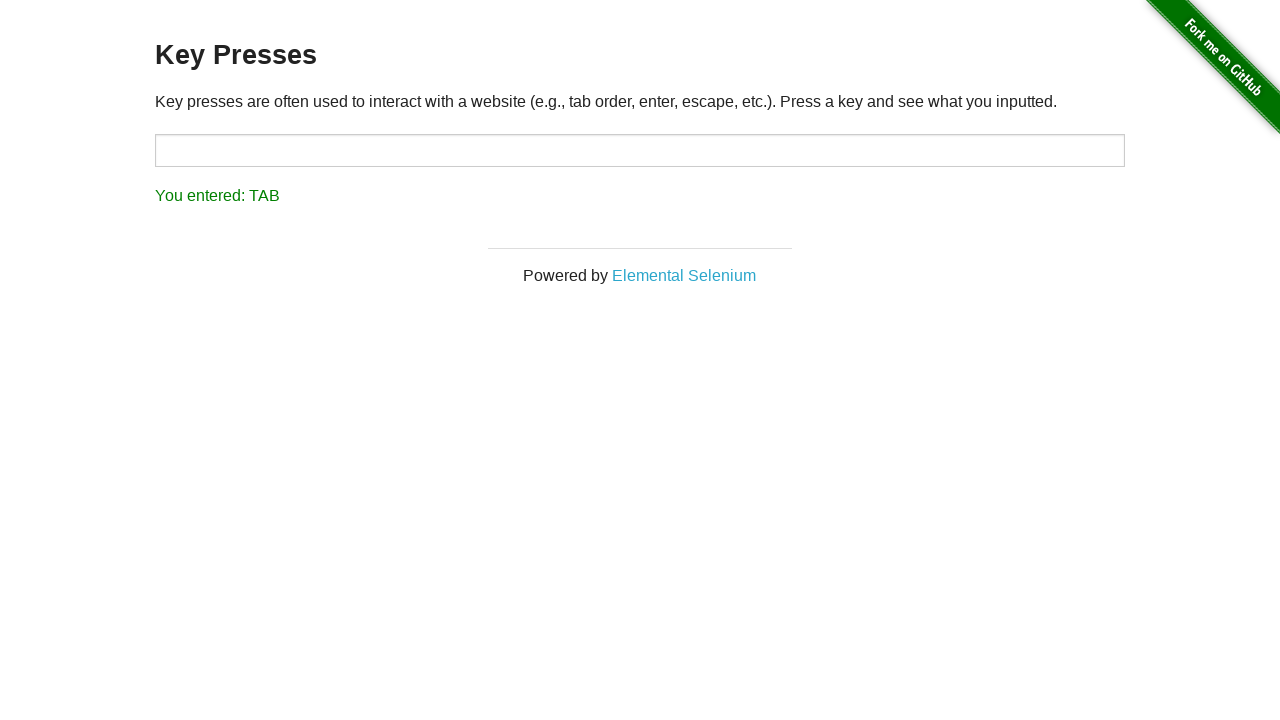

Verified result text matches expected 'You entered: TAB'
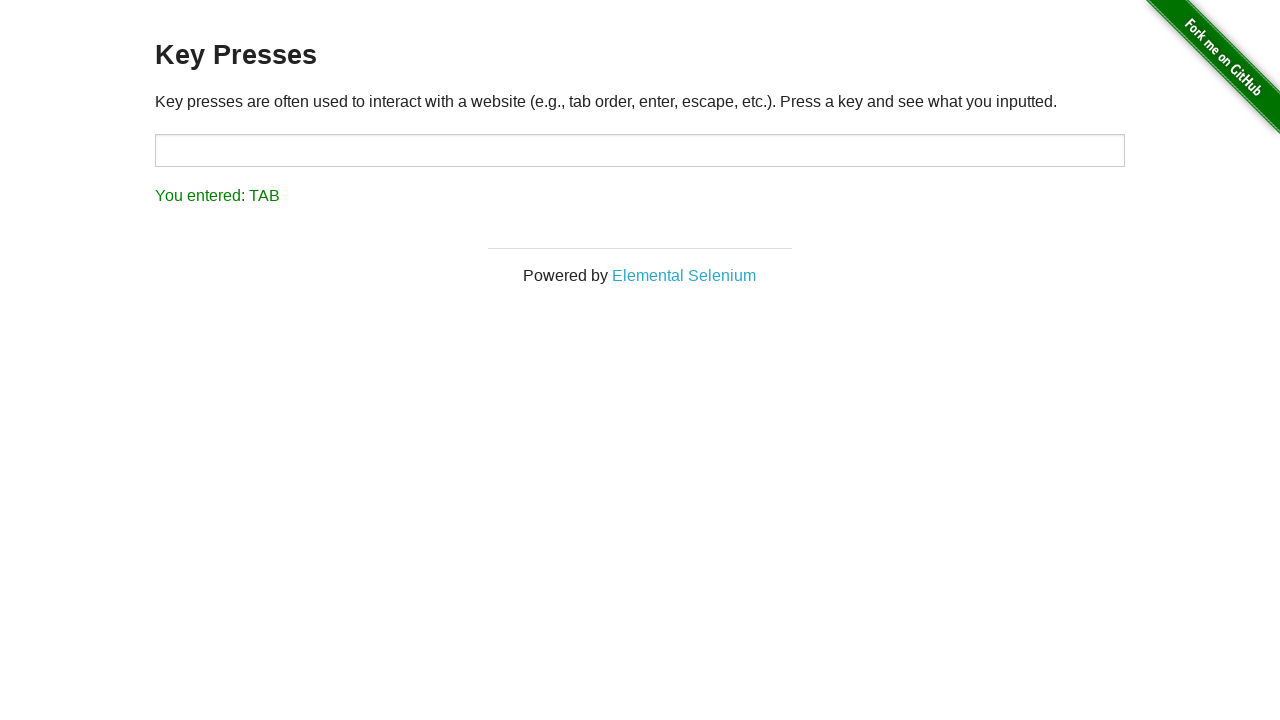

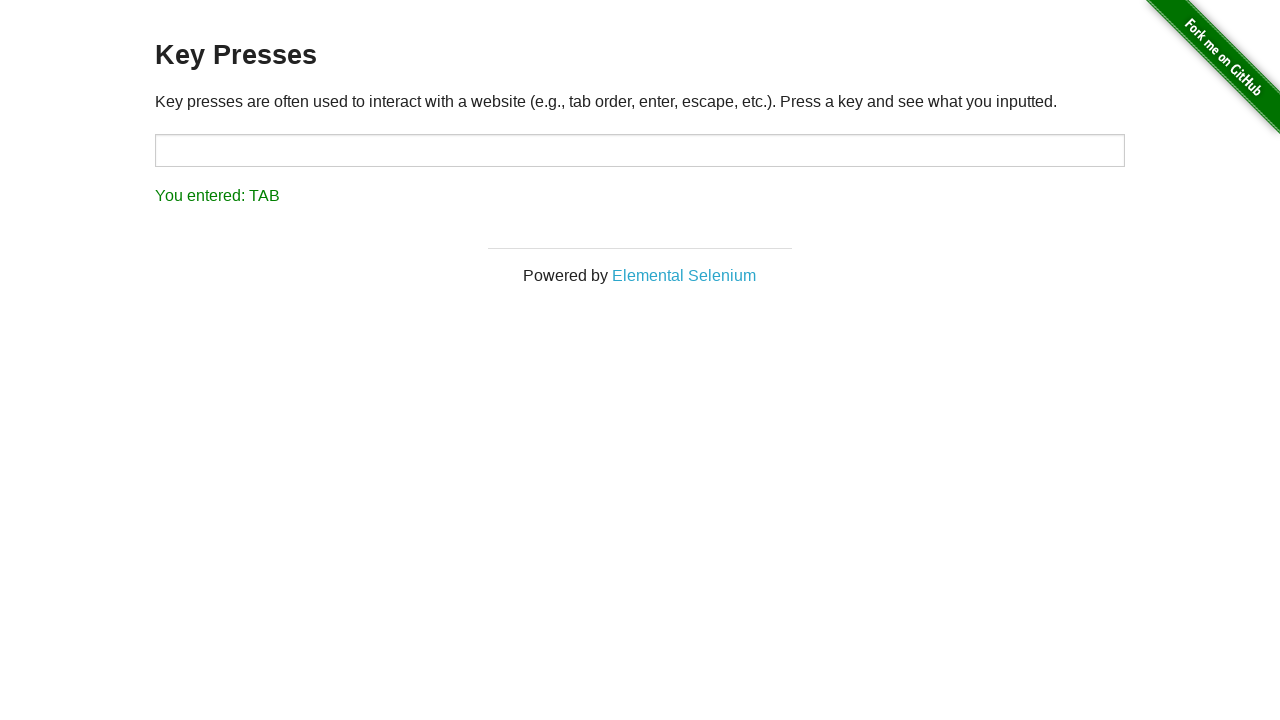